Tests handling a JavaScript confirm dialog by accepting it first, then dismissing it, and verifying the result messages for each action.

Starting URL: https://the-internet.herokuapp.com/javascript_alerts

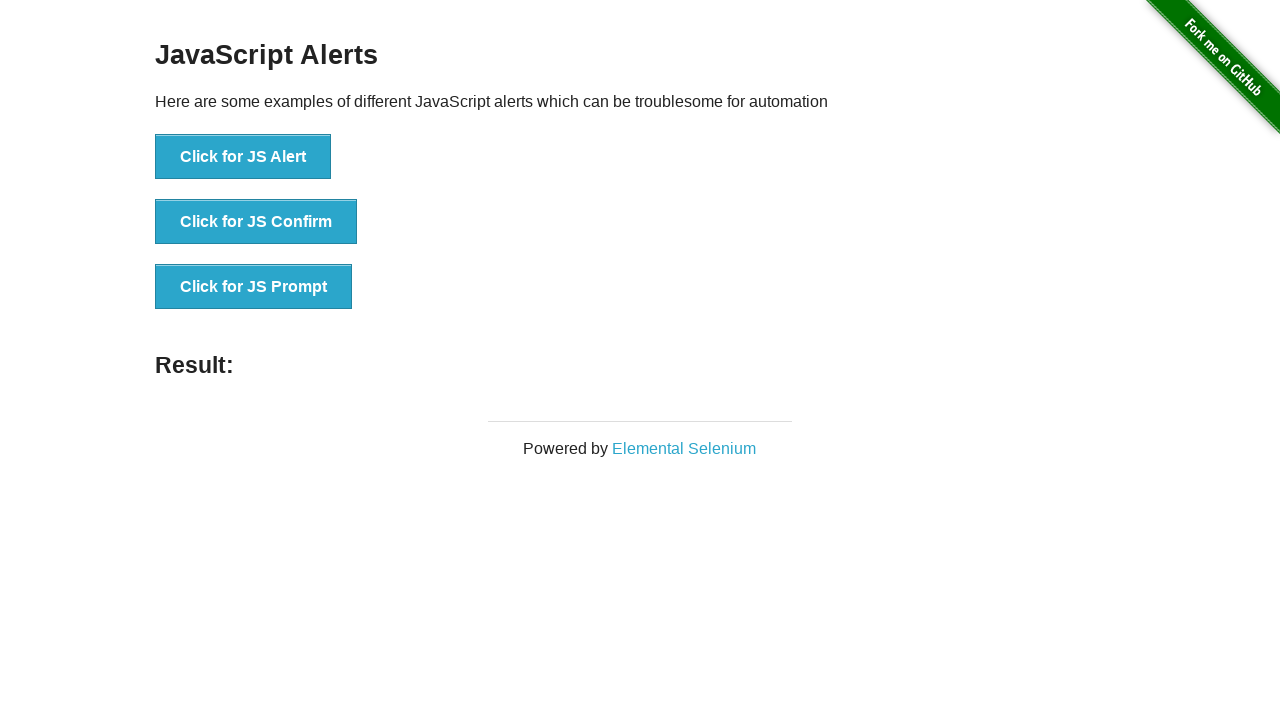

Set up dialog handler to accept confirm dialog
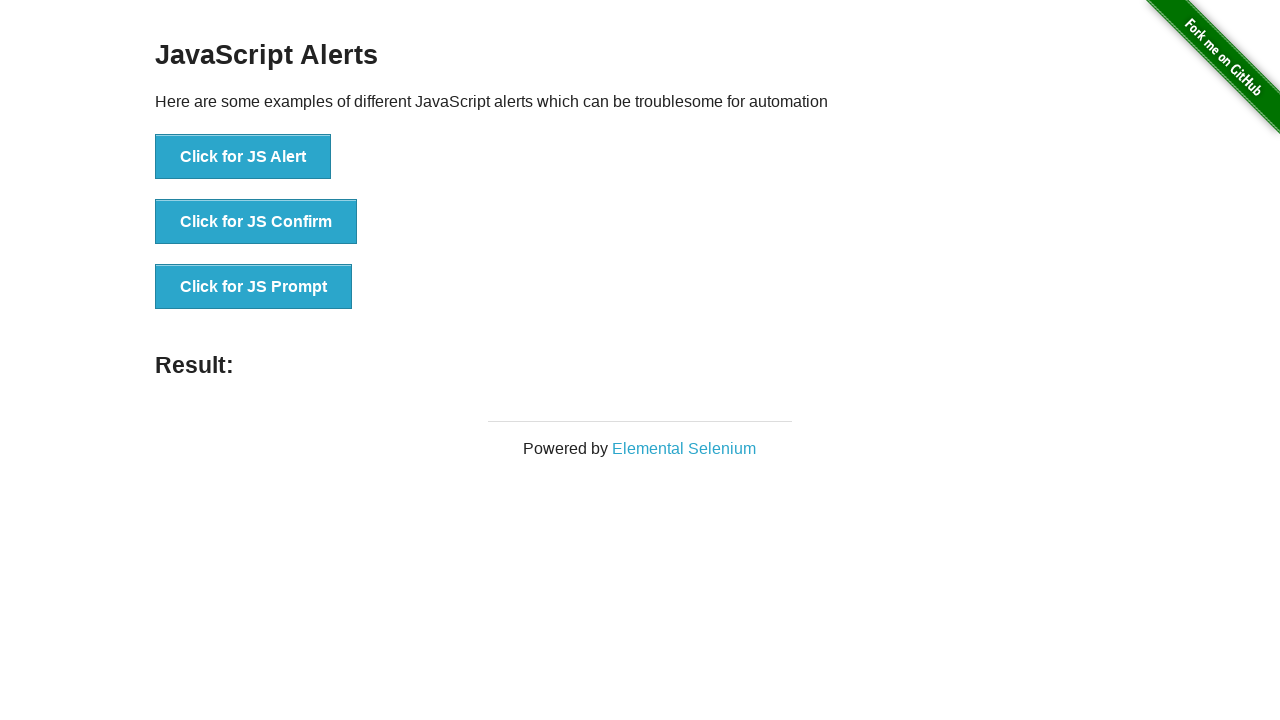

Clicked button to trigger confirm dialog at (256, 222) on xpath=//button[contains(text(), 'Click for JS Confirm')]
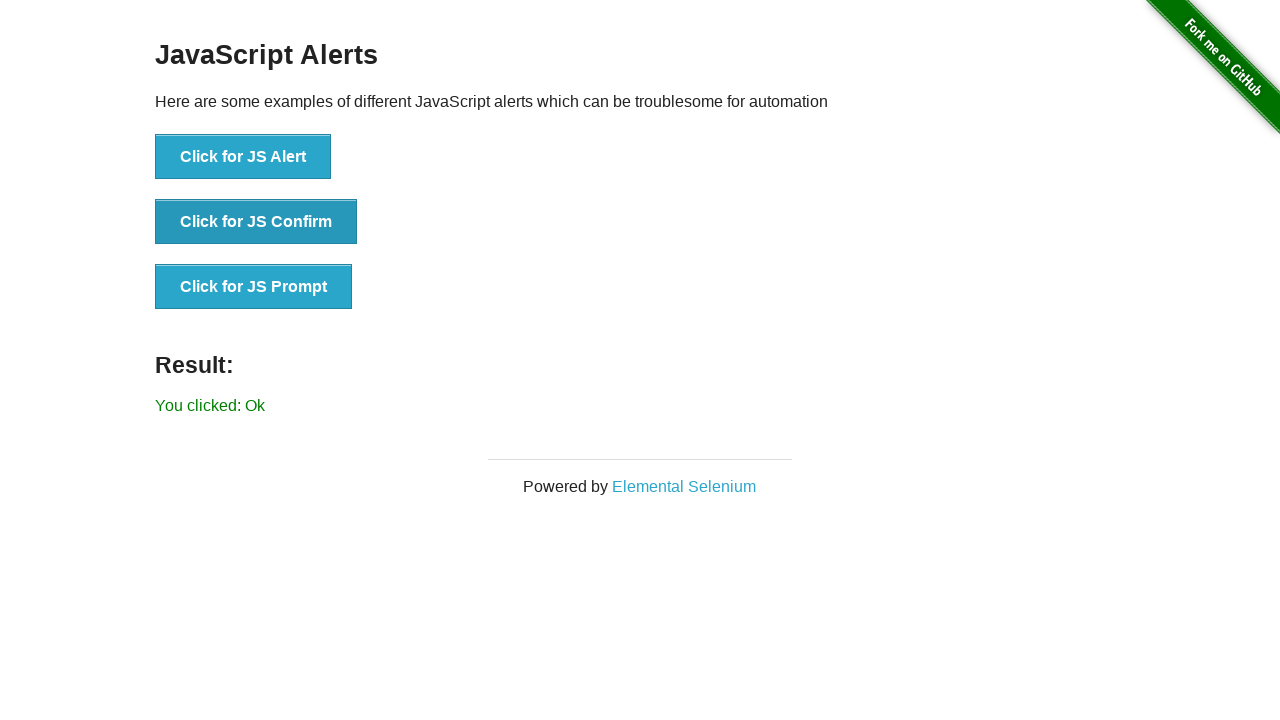

Result element loaded after accepting dialog
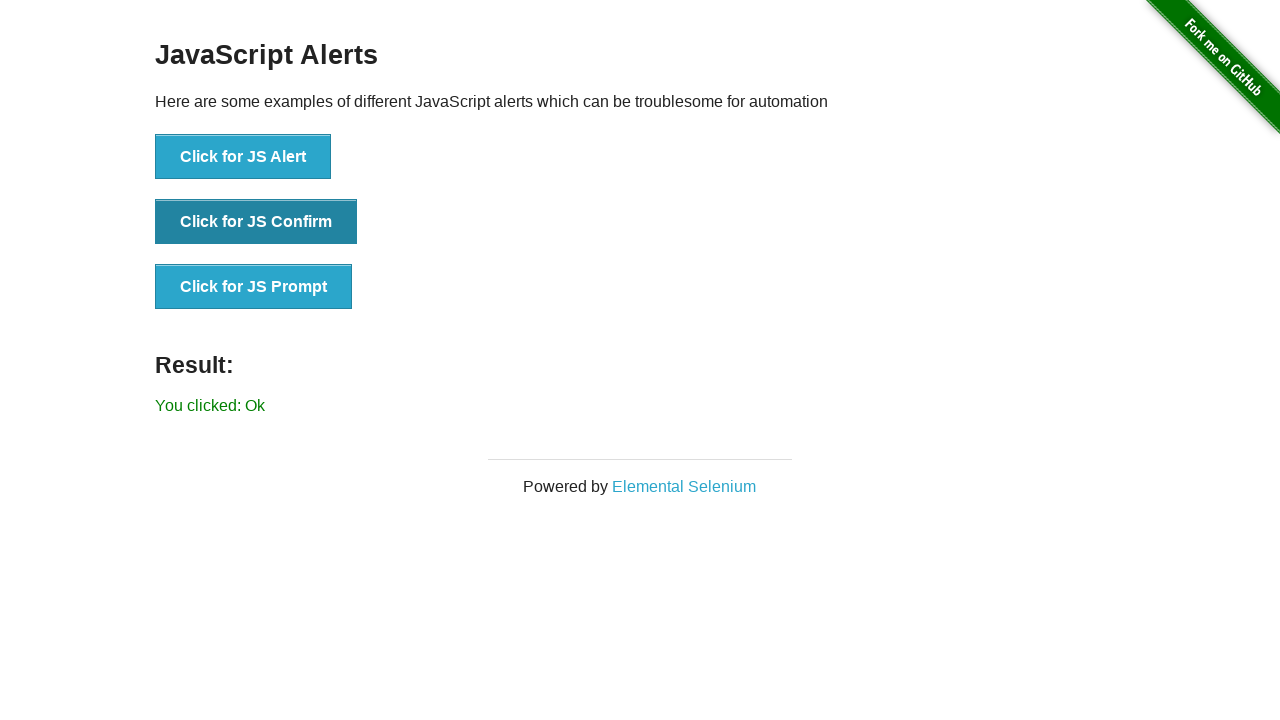

Retrieved result text after accepting: 'You clicked: Ok'
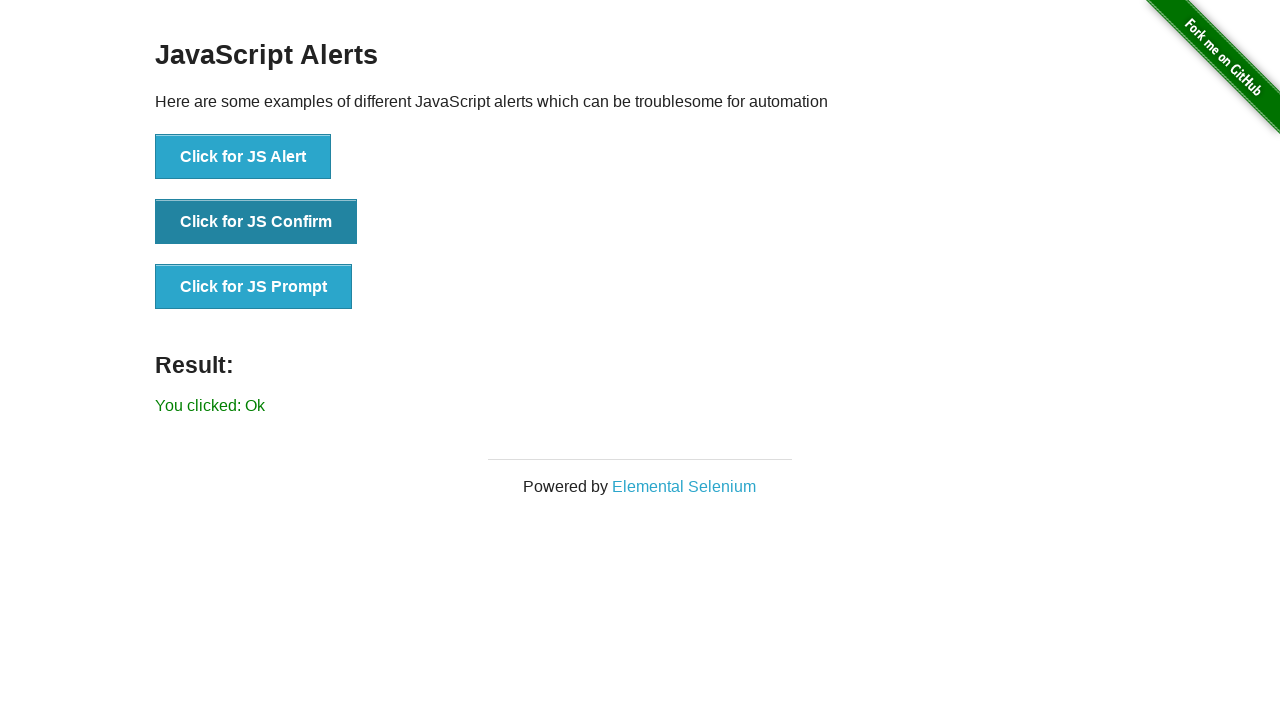

Verified result message after accepting dialog
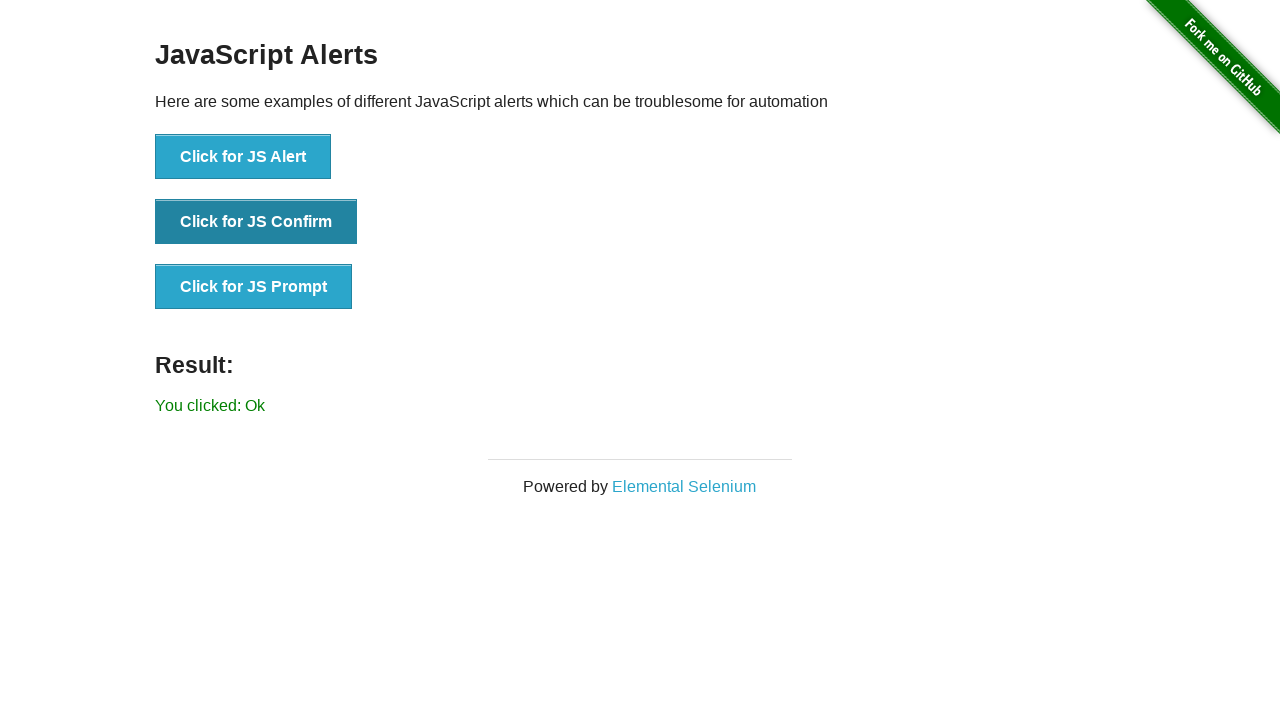

Set up dialog handler to dismiss confirm dialog
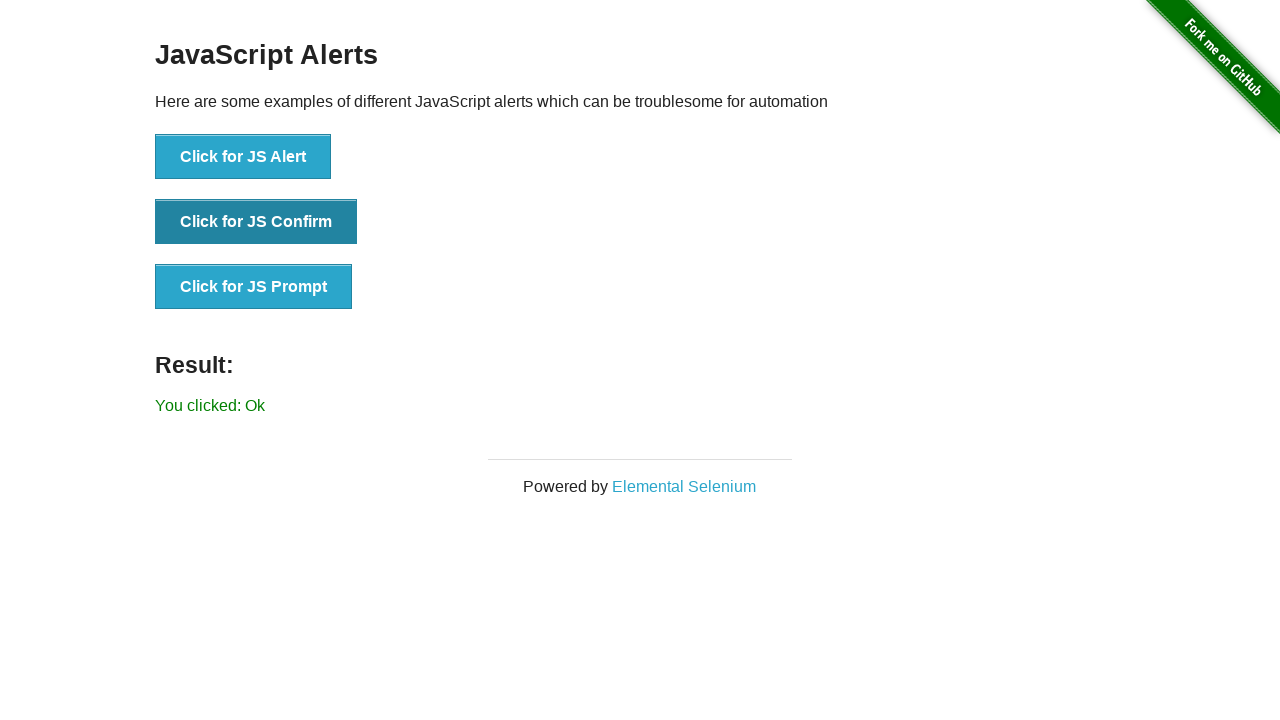

Clicked button again to trigger confirm dialog at (256, 222) on xpath=//button[contains(text(), 'Click for JS Confirm')]
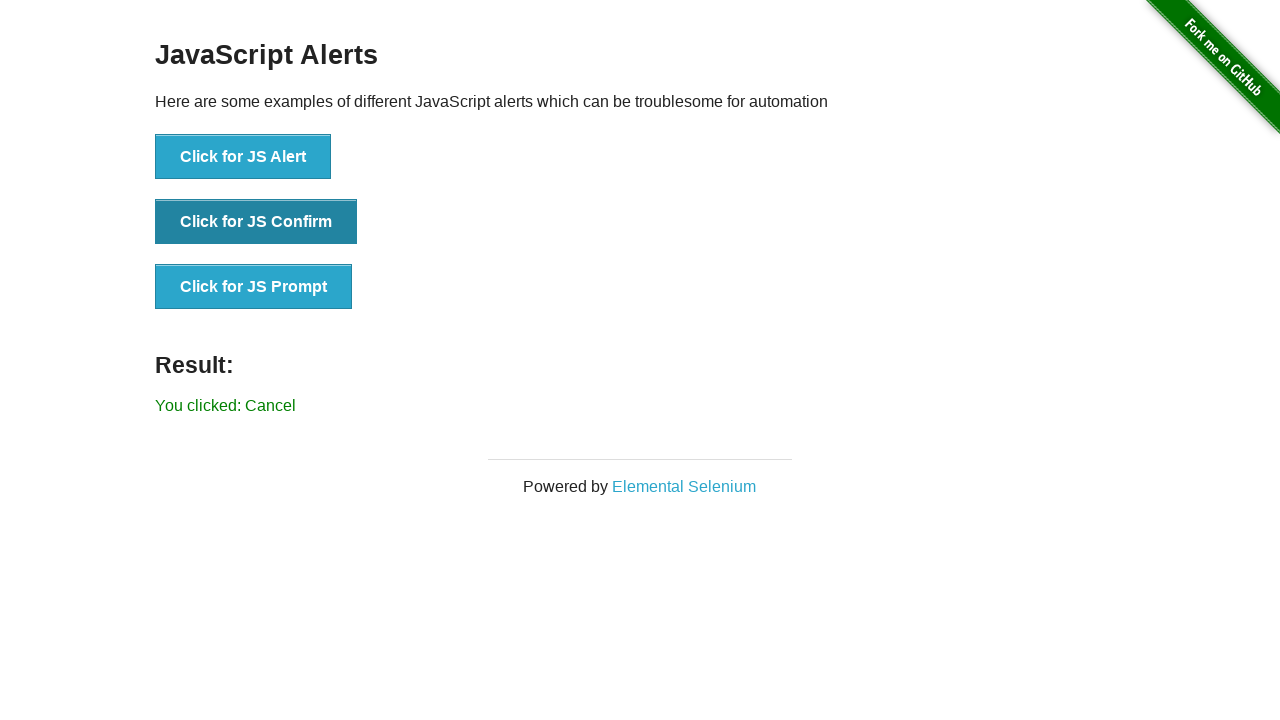

Retrieved result text after dismissing: 'You clicked: Cancel'
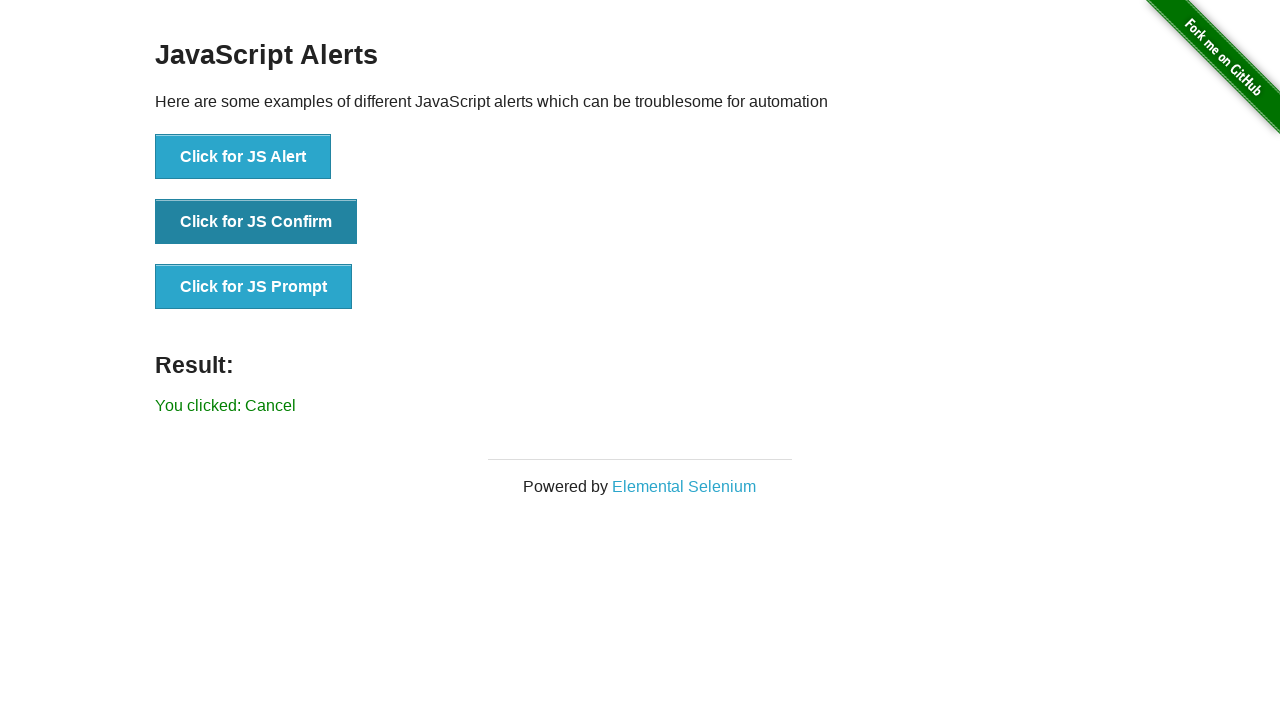

Verified result message after dismissing dialog
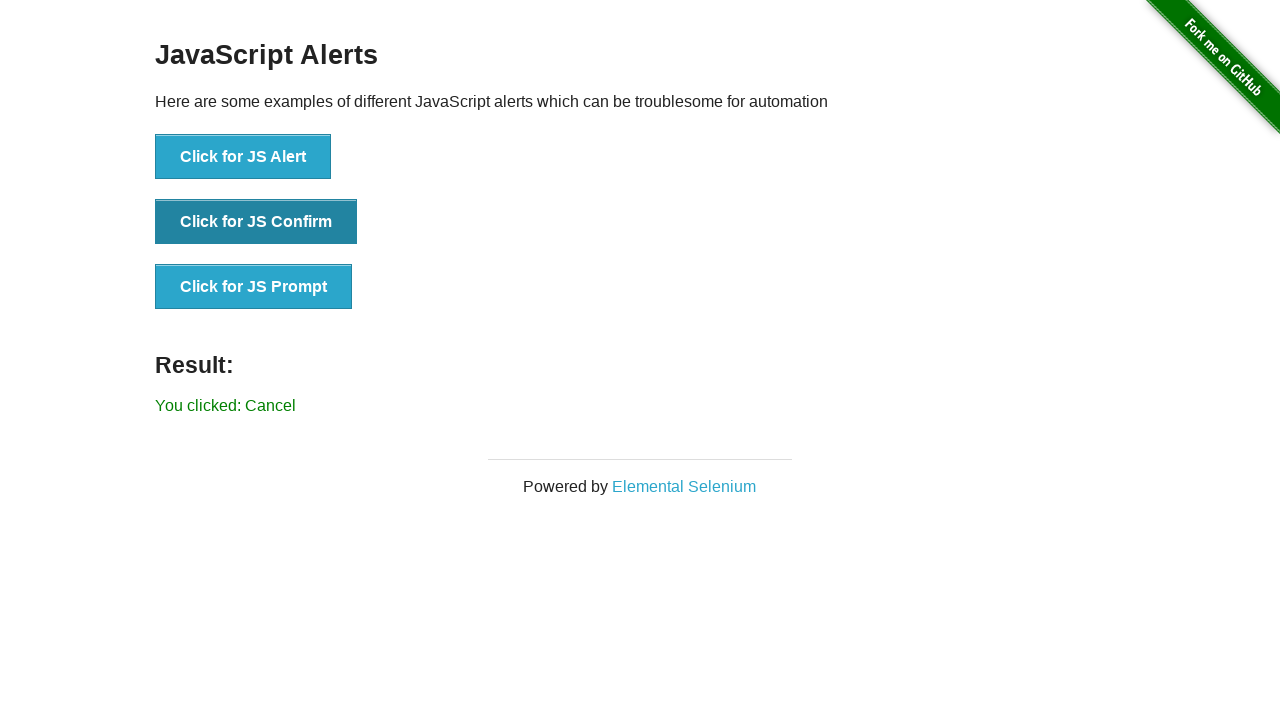

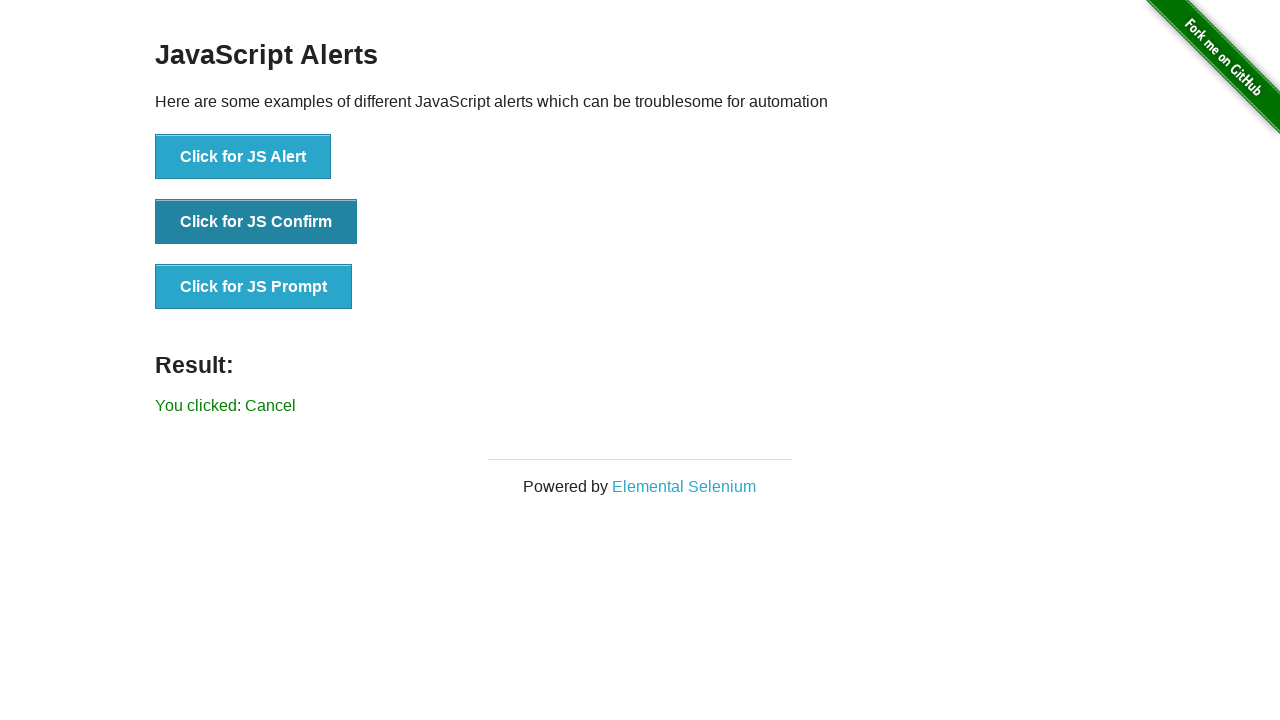